Tests site navigation by clicking on a navigation menu item and verifying the URL changes correctly

Starting URL: https://synevo.com.tr/en/

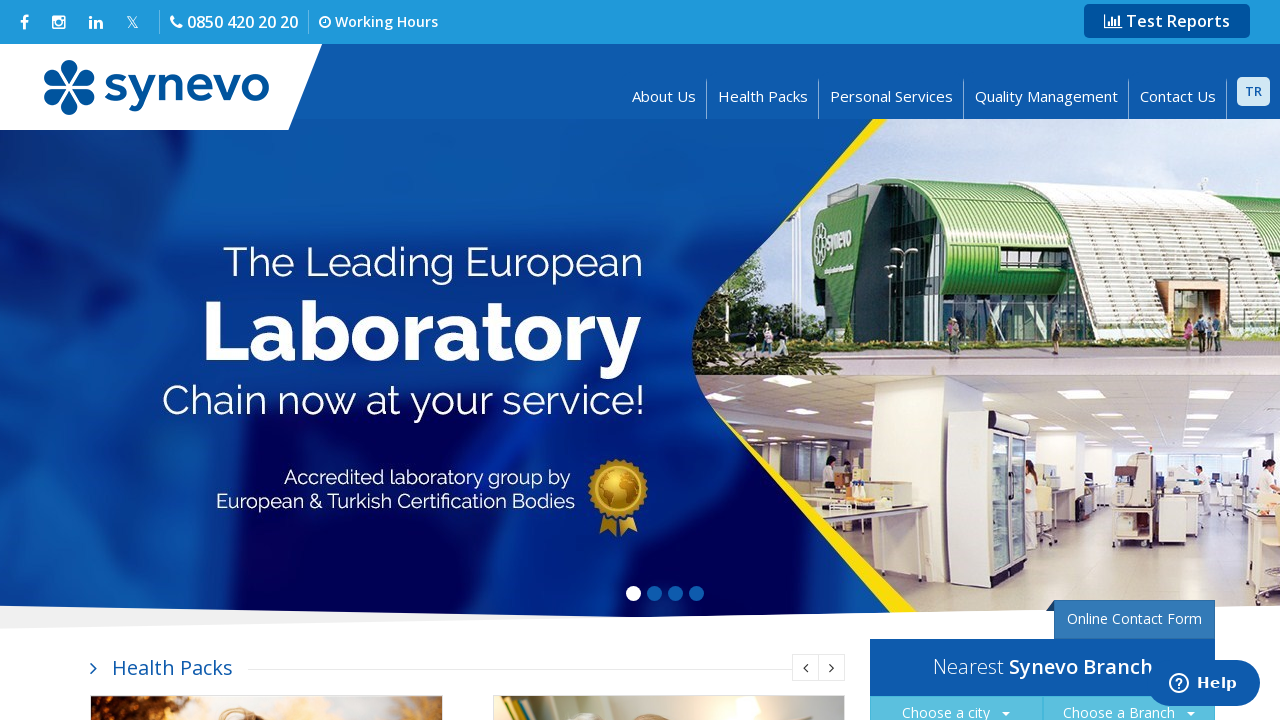

Clicked on the 5th navigation menu item at (664, 96) on xpath=//a[@class='dropdown-toggle mmItem'] >> nth=4
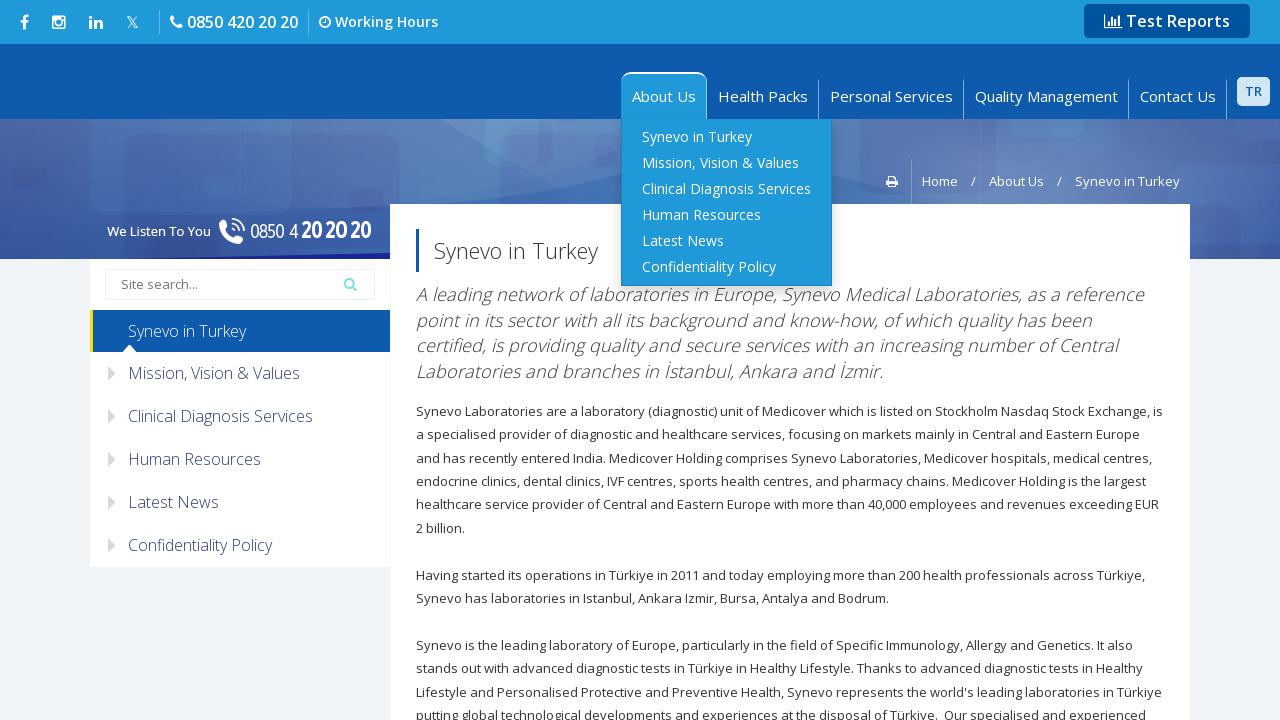

Successfully navigated to Synevo in Turkey page
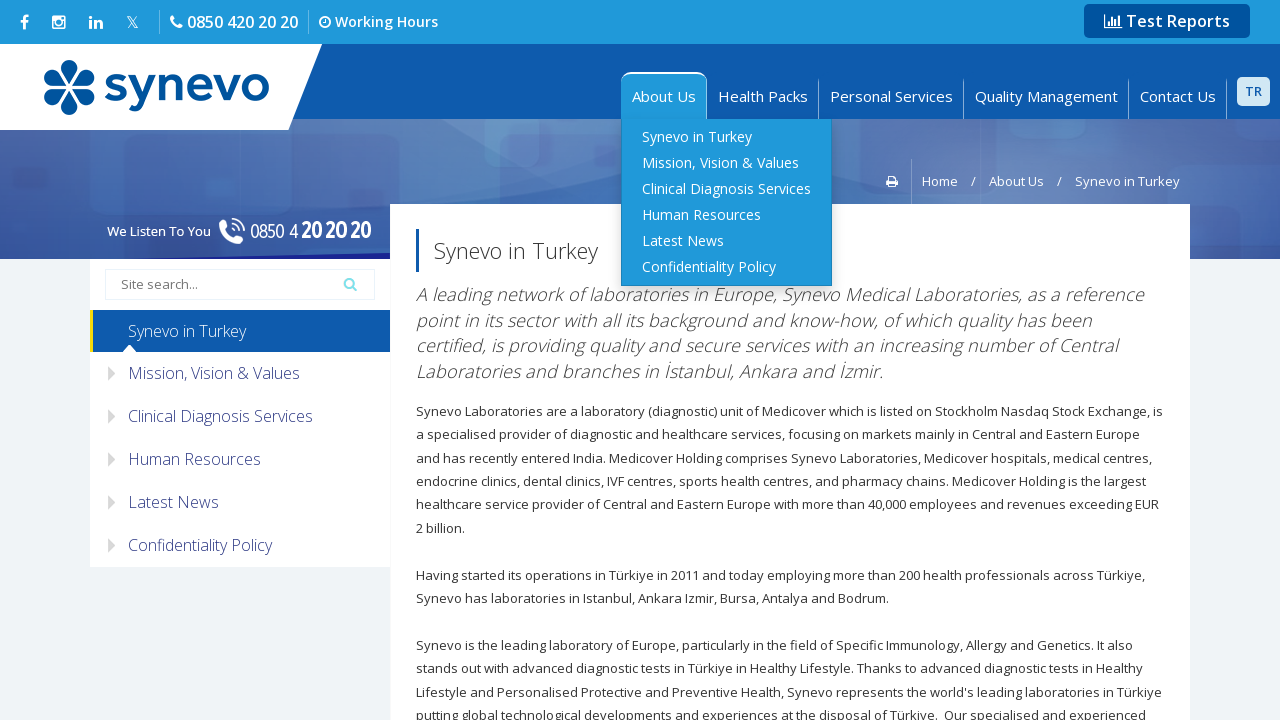

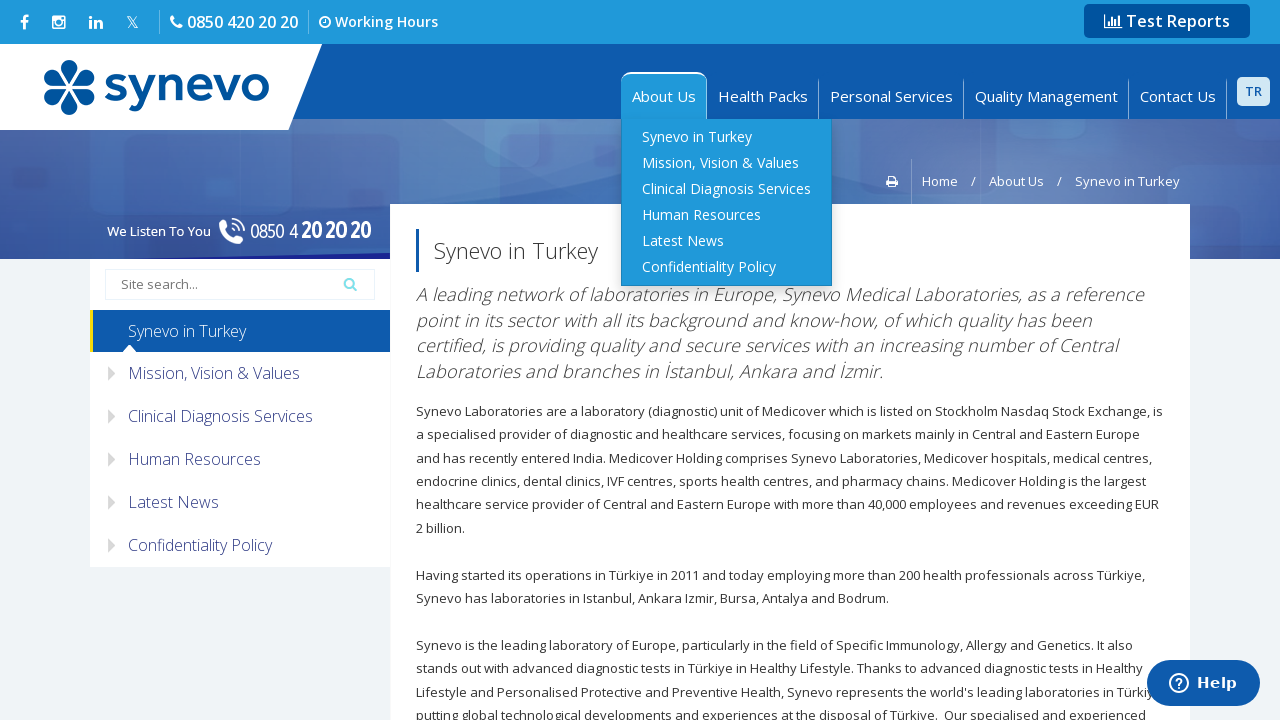